Tests calculator division by zero behavior by clicking 5 ÷ 0 and verifying the result shows Infinity

Starting URL: https://testpages.eviltester.com/styled/apps/calculator.html

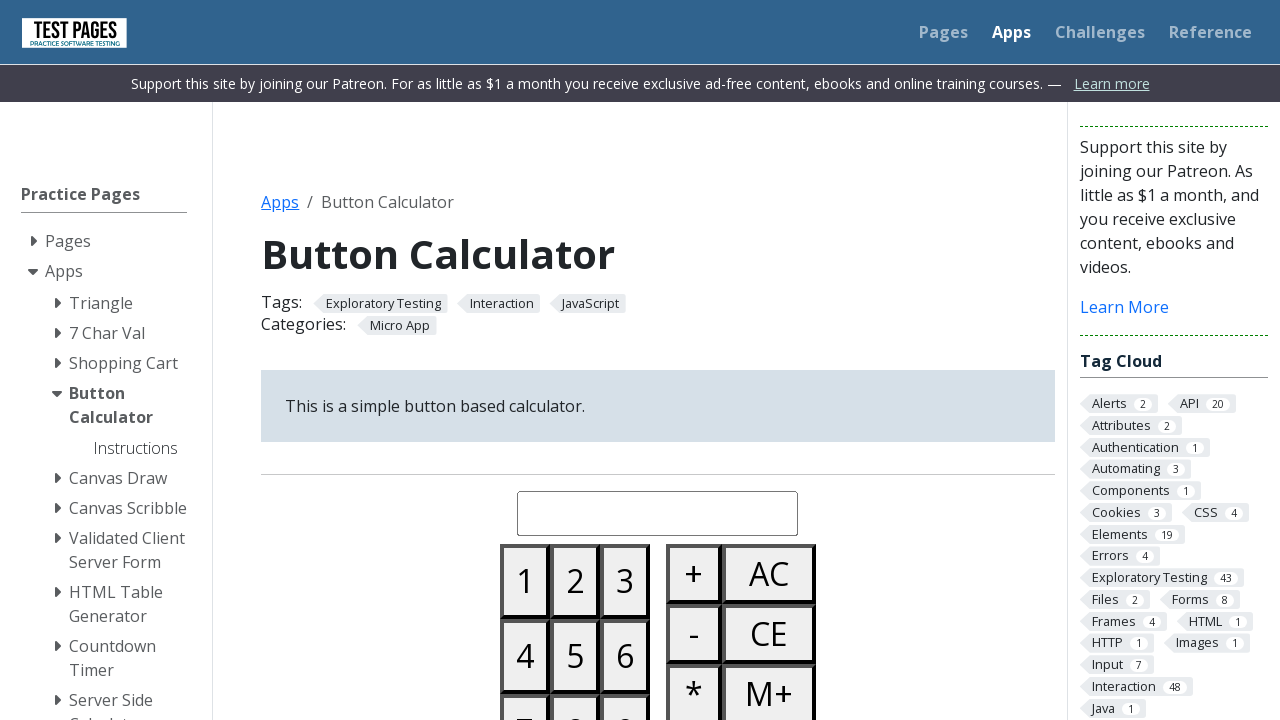

Clicked button 5 at (575, 656) on #button05
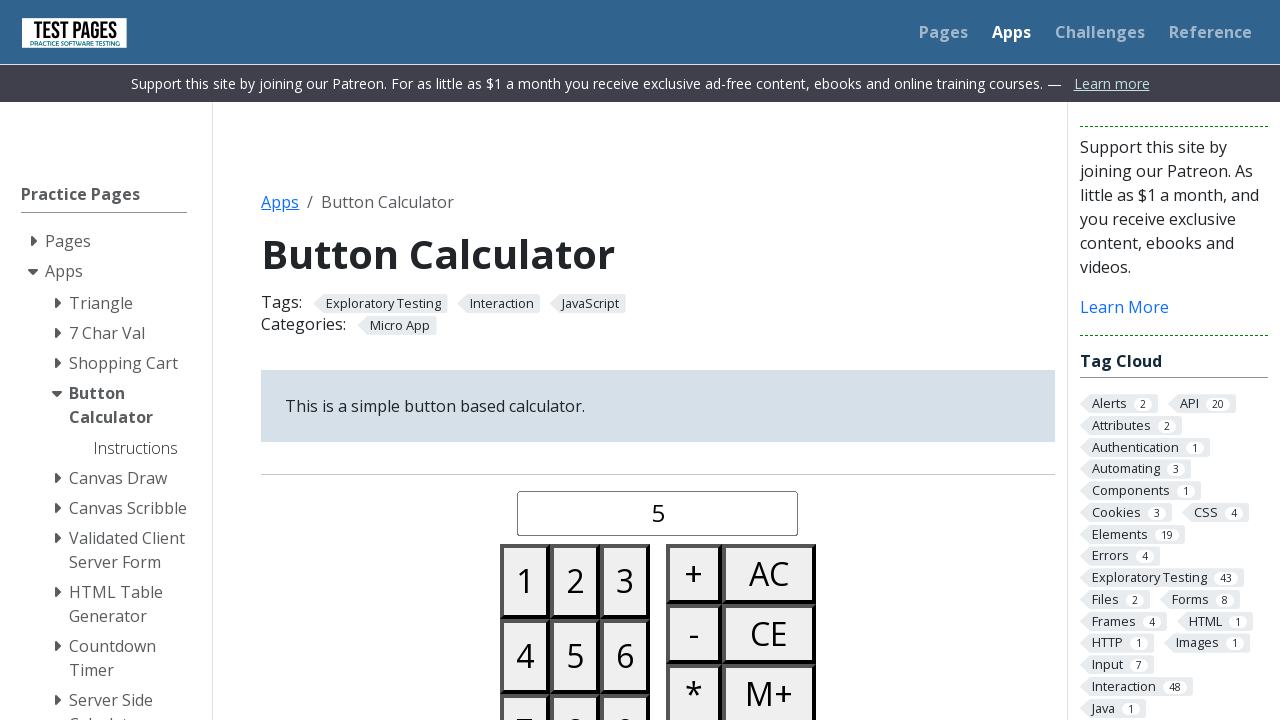

Clicked divide button at (694, 360) on #buttondivide
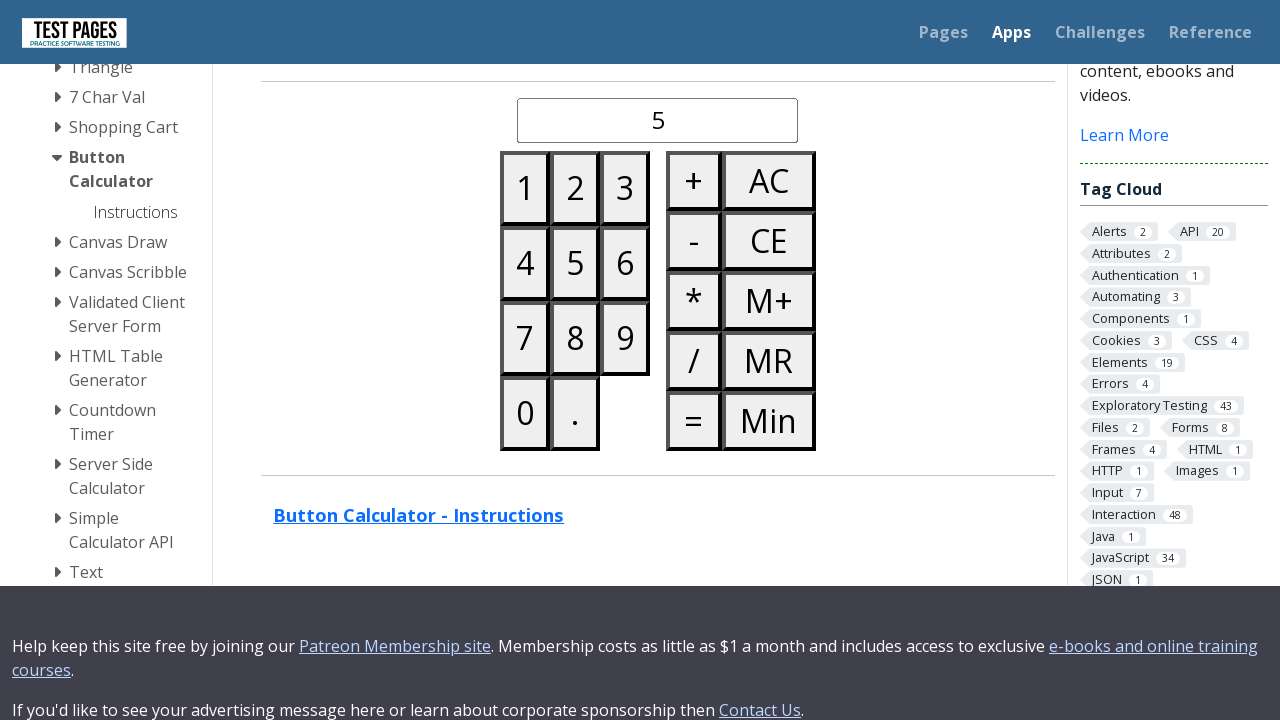

Clicked button 0 at (525, 413) on #button00
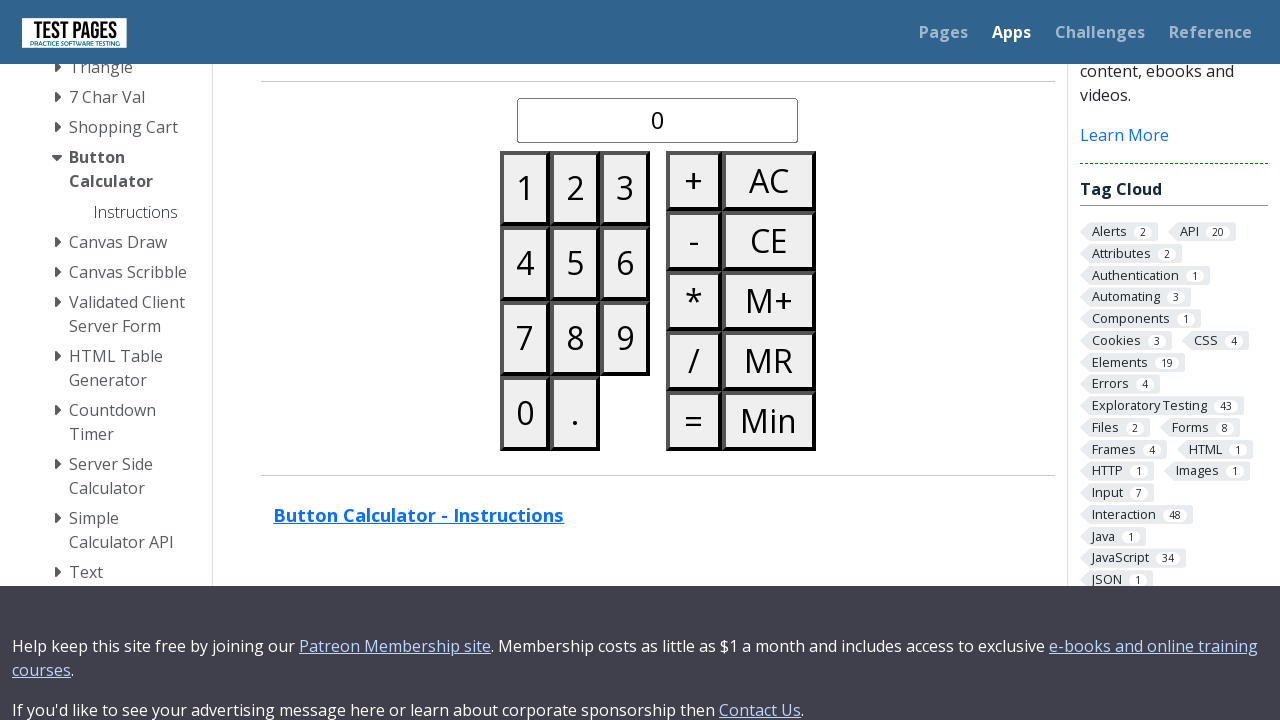

Clicked equals button to calculate 5 ÷ 0 at (694, 420) on #buttonequals
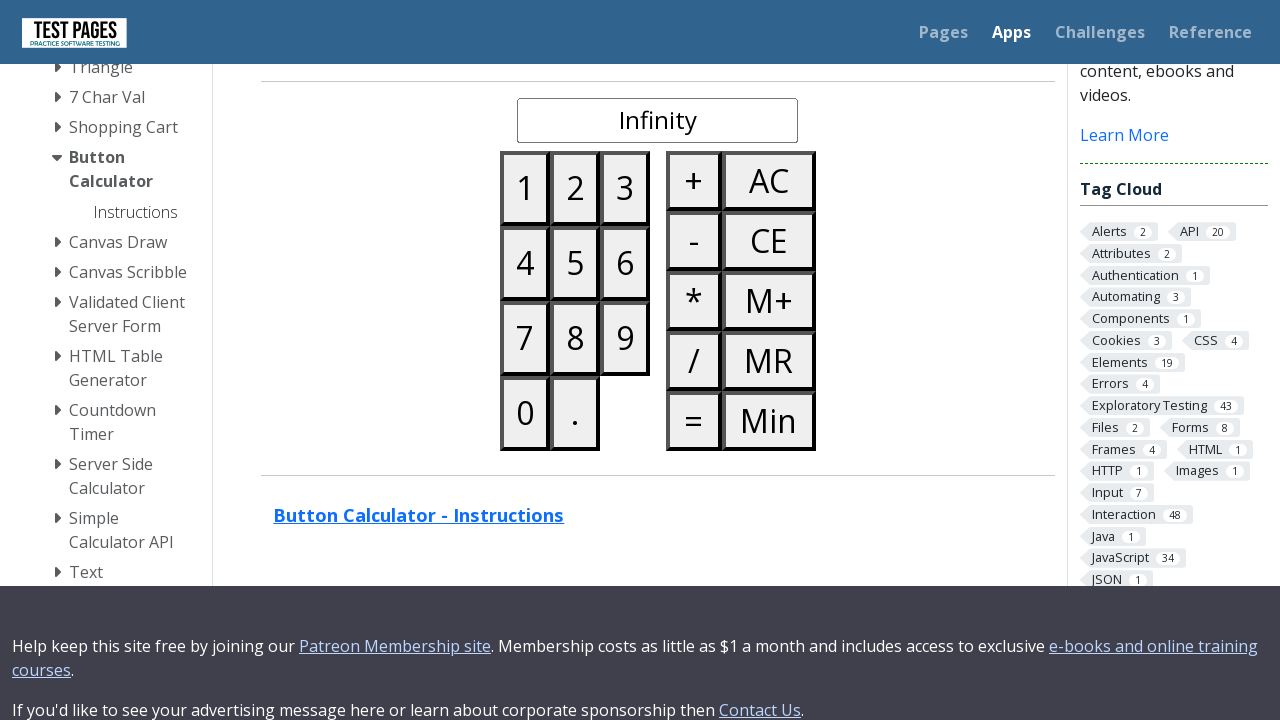

Verified calculated display element is present
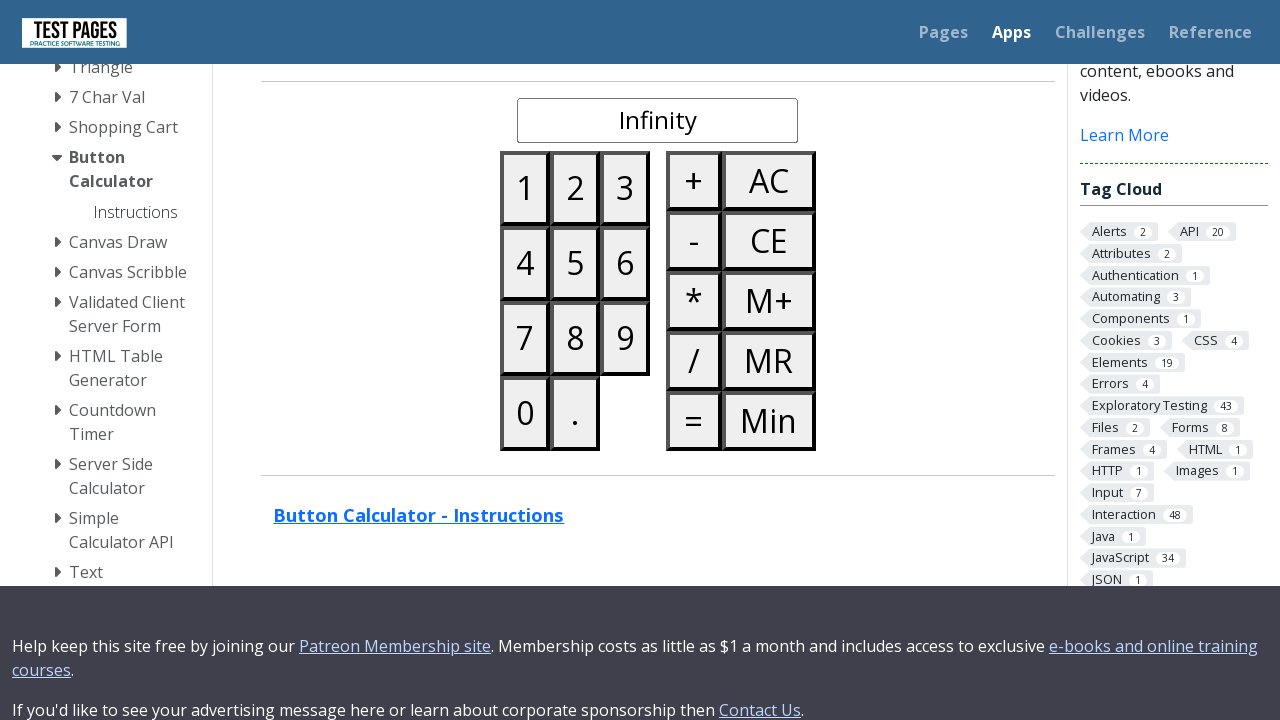

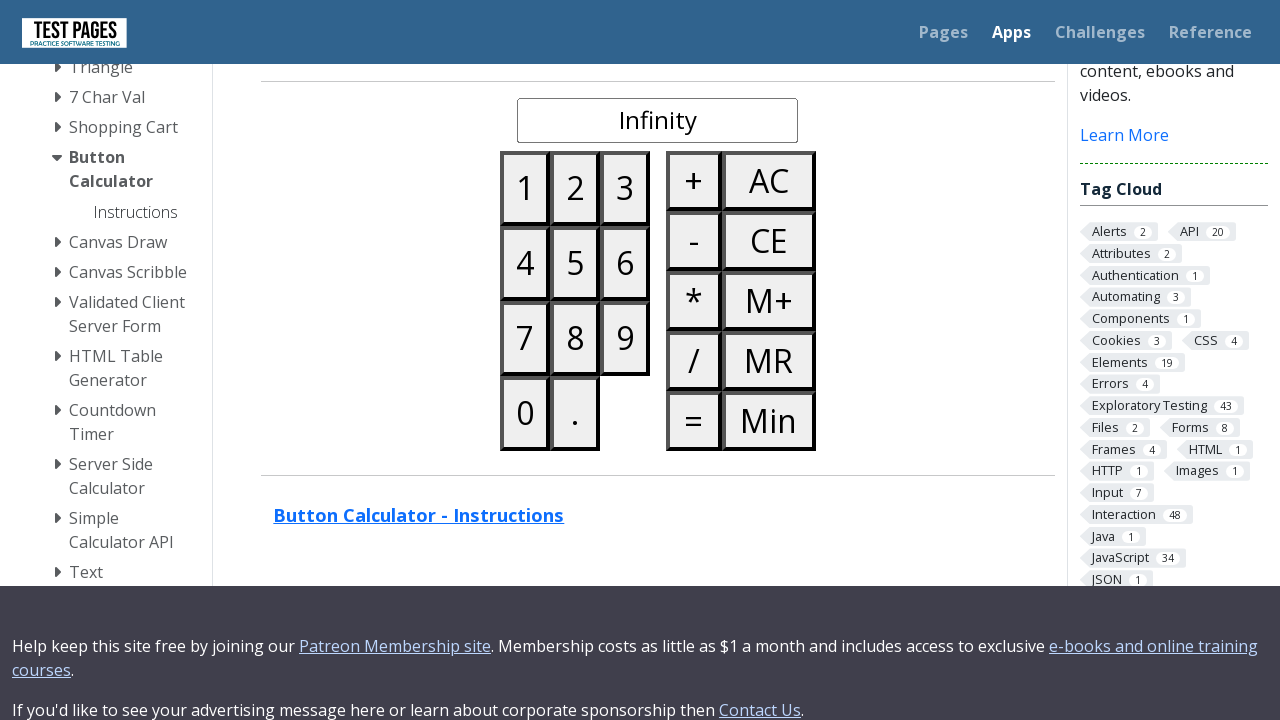